Tests the shopping cart flow by searching for products containing "ber", adding all matching items to cart, proceeding to checkout, and applying a promo code to verify discount functionality.

Starting URL: https://rahulshettyacademy.com/seleniumPractise/#/

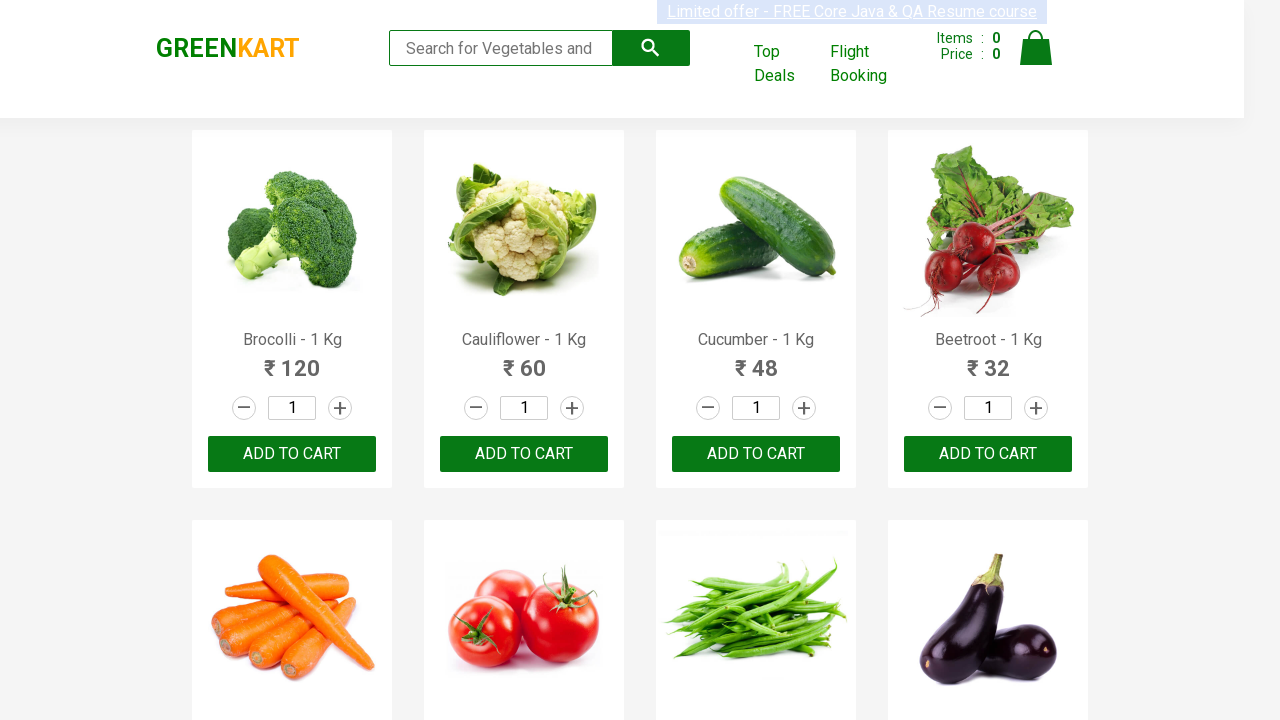

Filled search field with 'ber' to filter products on input.search-keyword
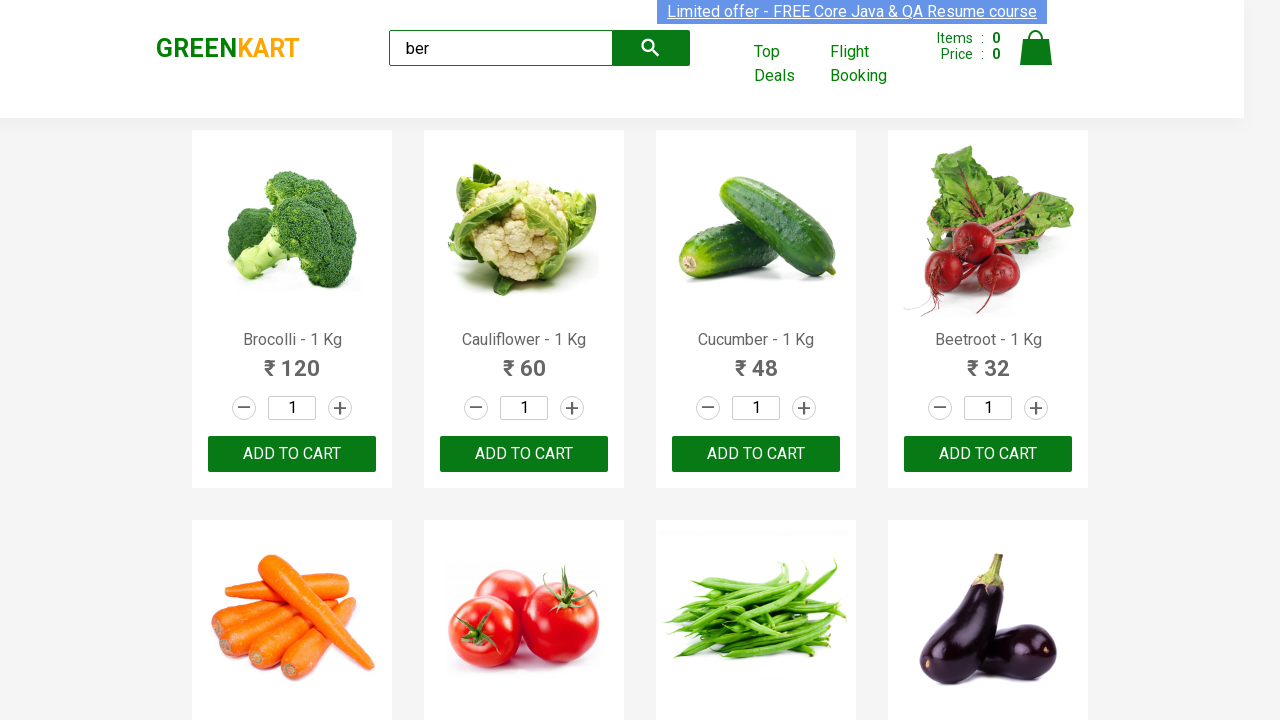

Waited for search results to filter
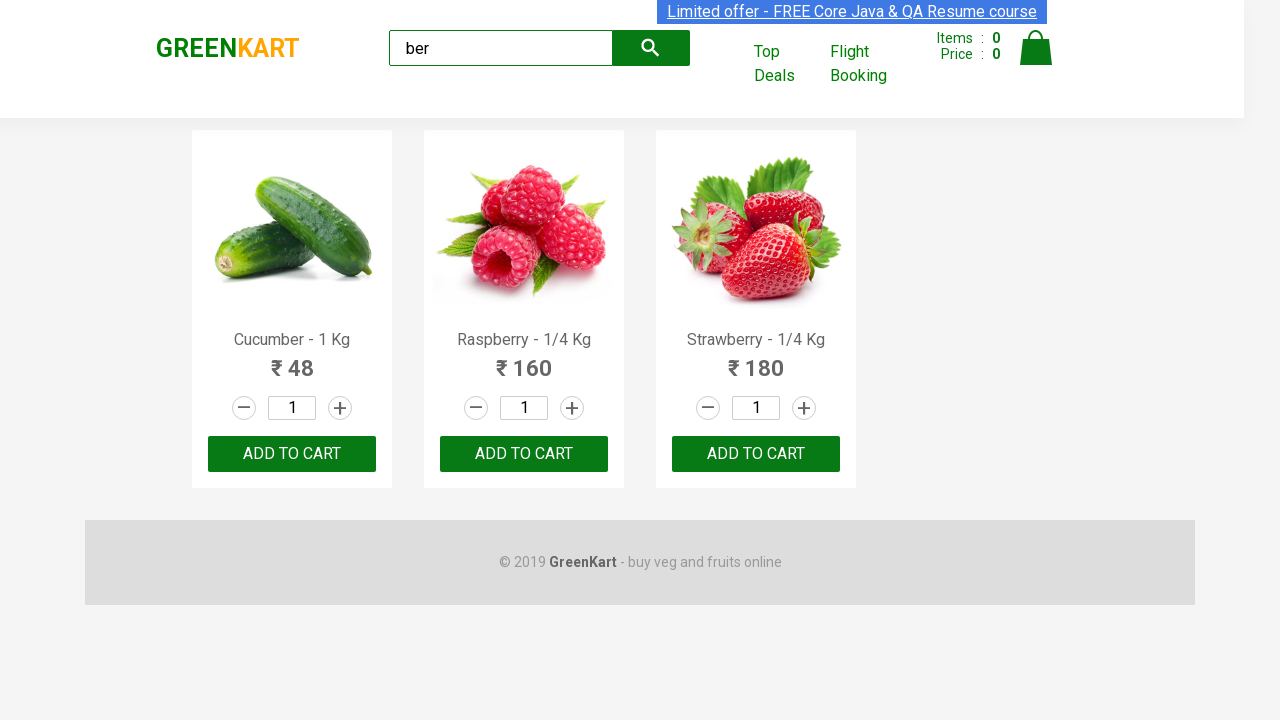

Found 3 'Add to Cart' buttons for filtered products
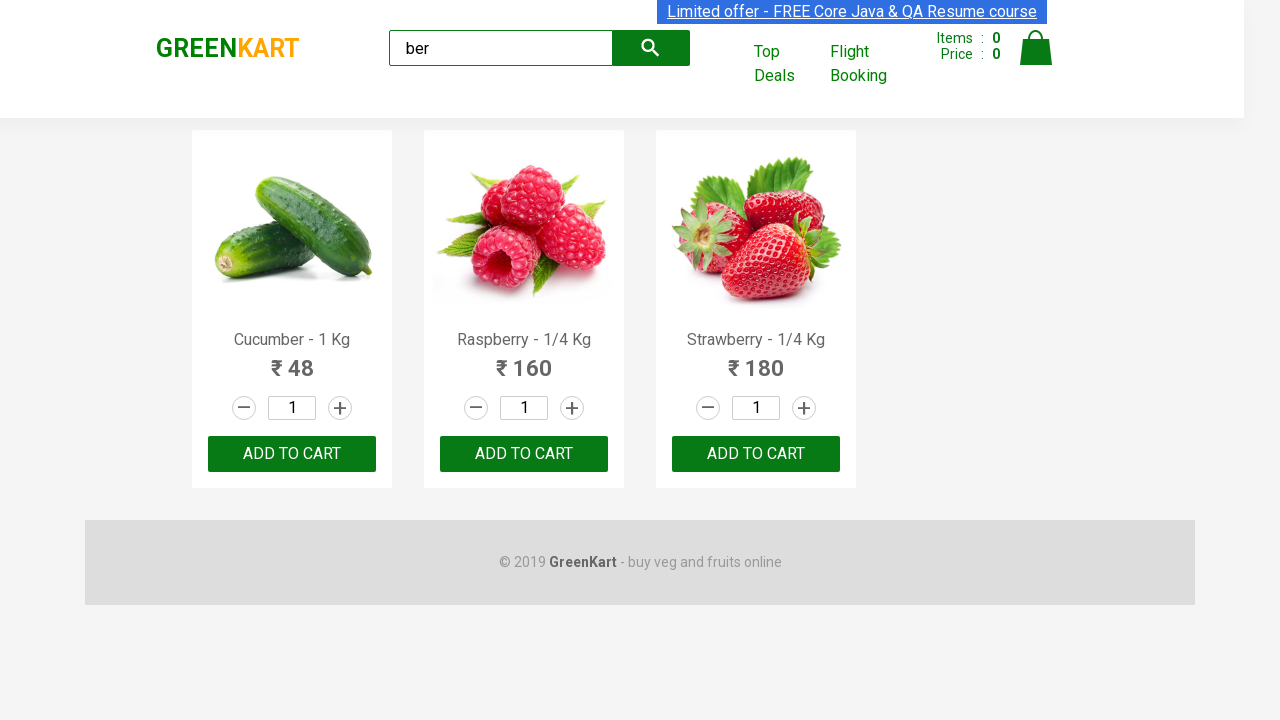

Clicked 'Add to Cart' button 1 of 3 at (292, 454) on xpath=//div[@class='product-action']/button >> nth=0
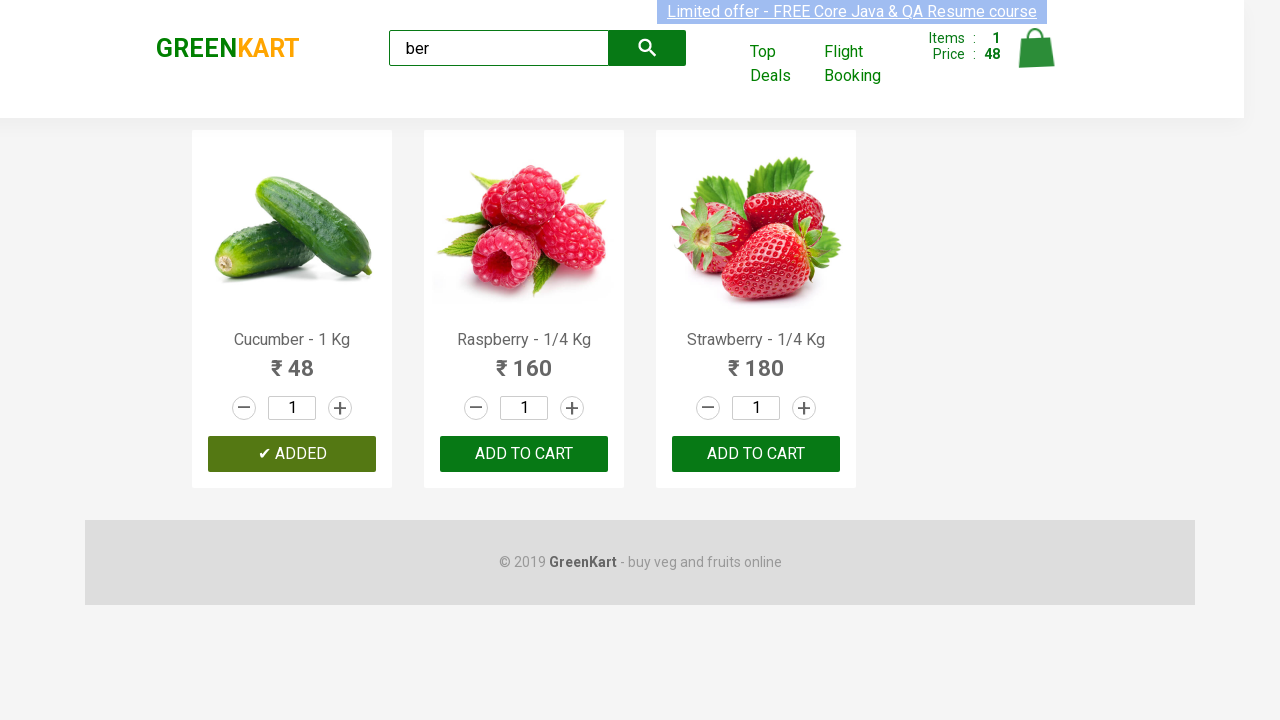

Clicked 'Add to Cart' button 2 of 3 at (524, 454) on xpath=//div[@class='product-action']/button >> nth=1
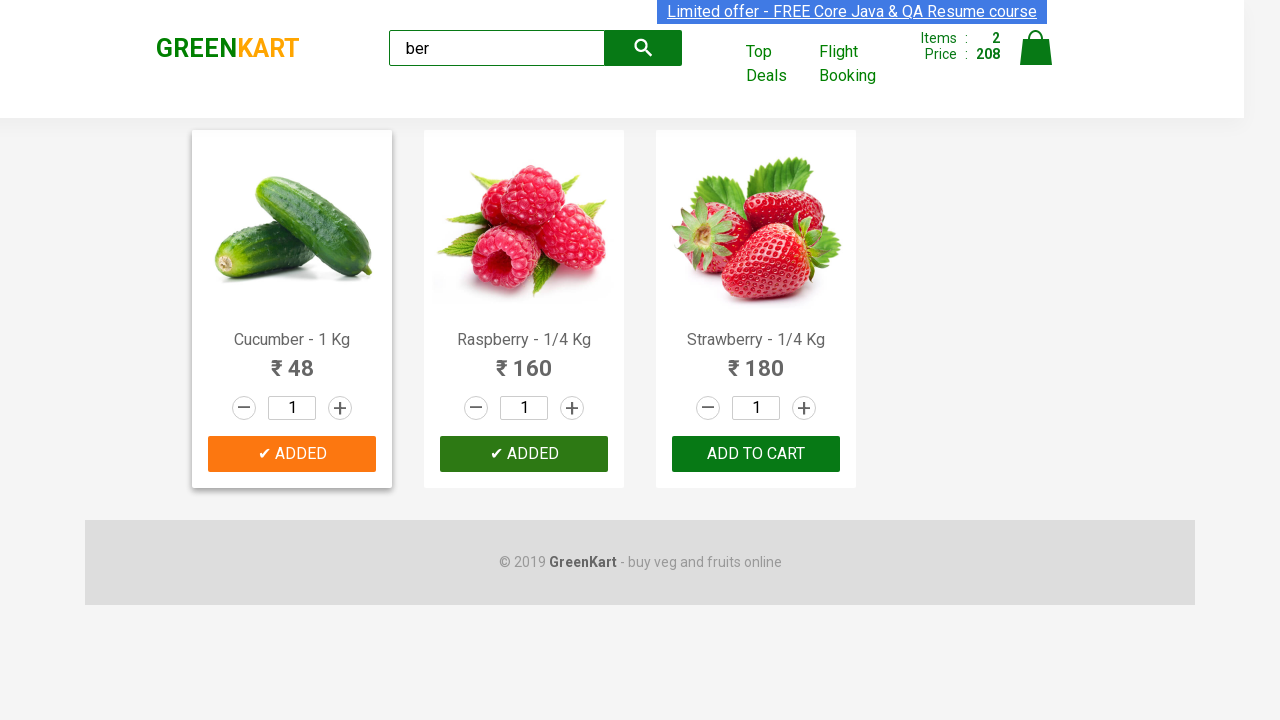

Clicked 'Add to Cart' button 3 of 3 at (756, 454) on xpath=//div[@class='product-action']/button >> nth=2
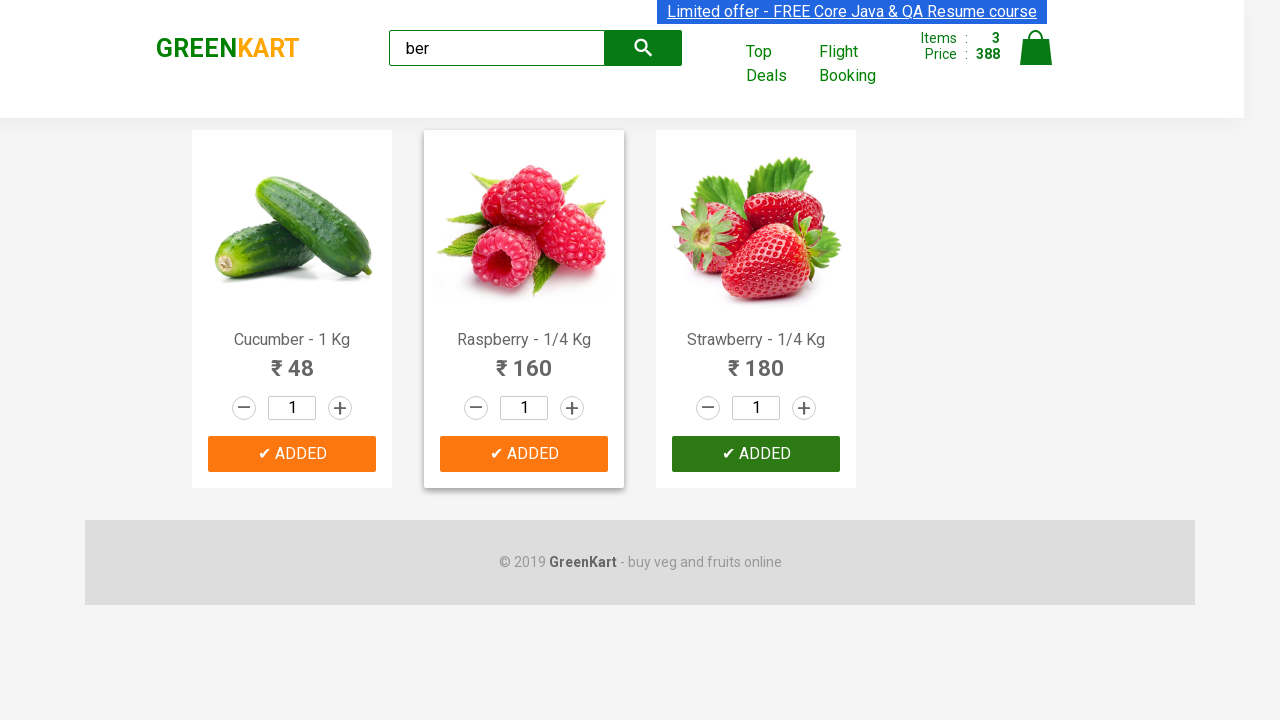

Clicked on cart icon to view shopping cart at (1036, 48) on xpath=//img[@alt='Cart']
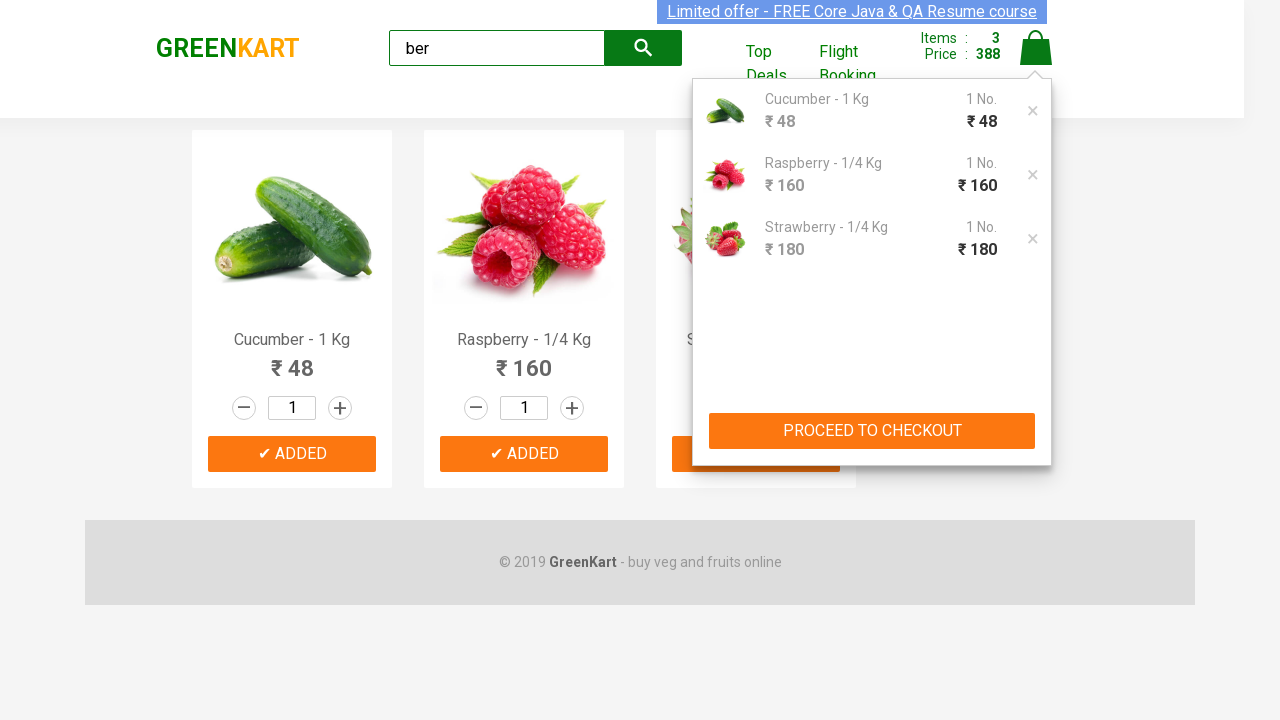

Clicked 'PROCEED TO CHECKOUT' button at (872, 431) on xpath=//button[text()='PROCEED TO CHECKOUT']
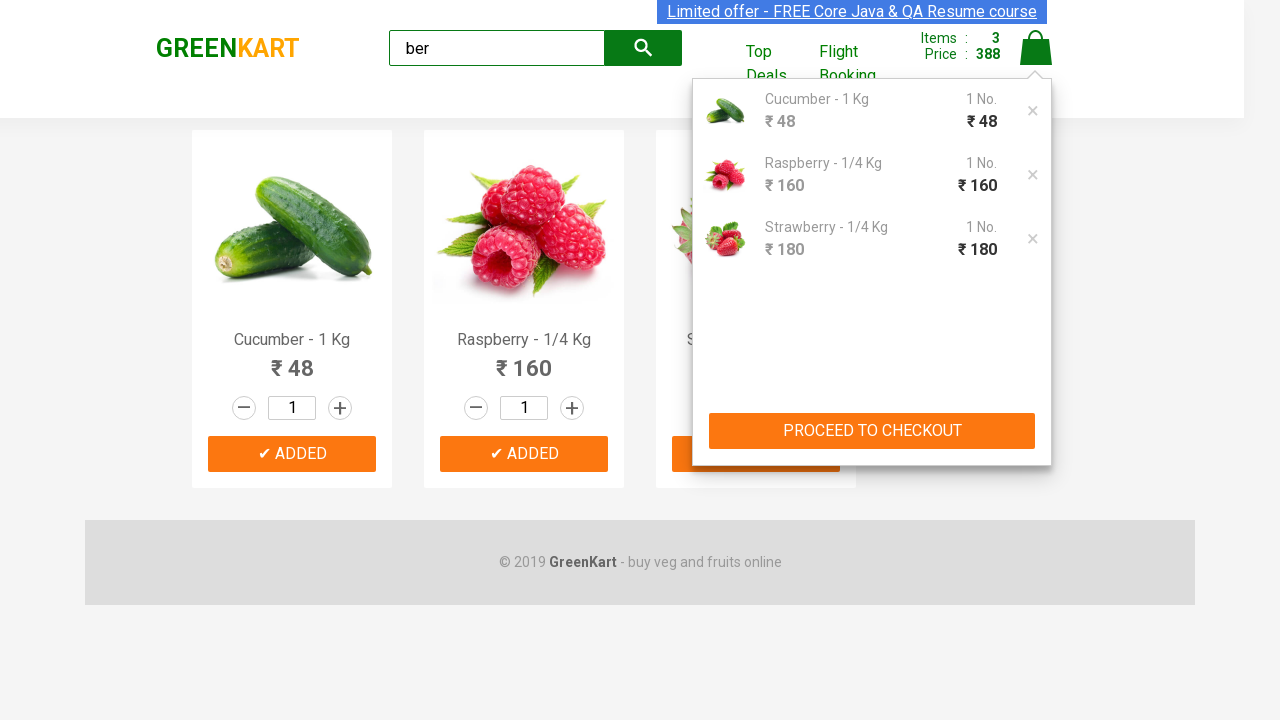

Filled promo code field with 'rahulshettyacademy' on .promoCode
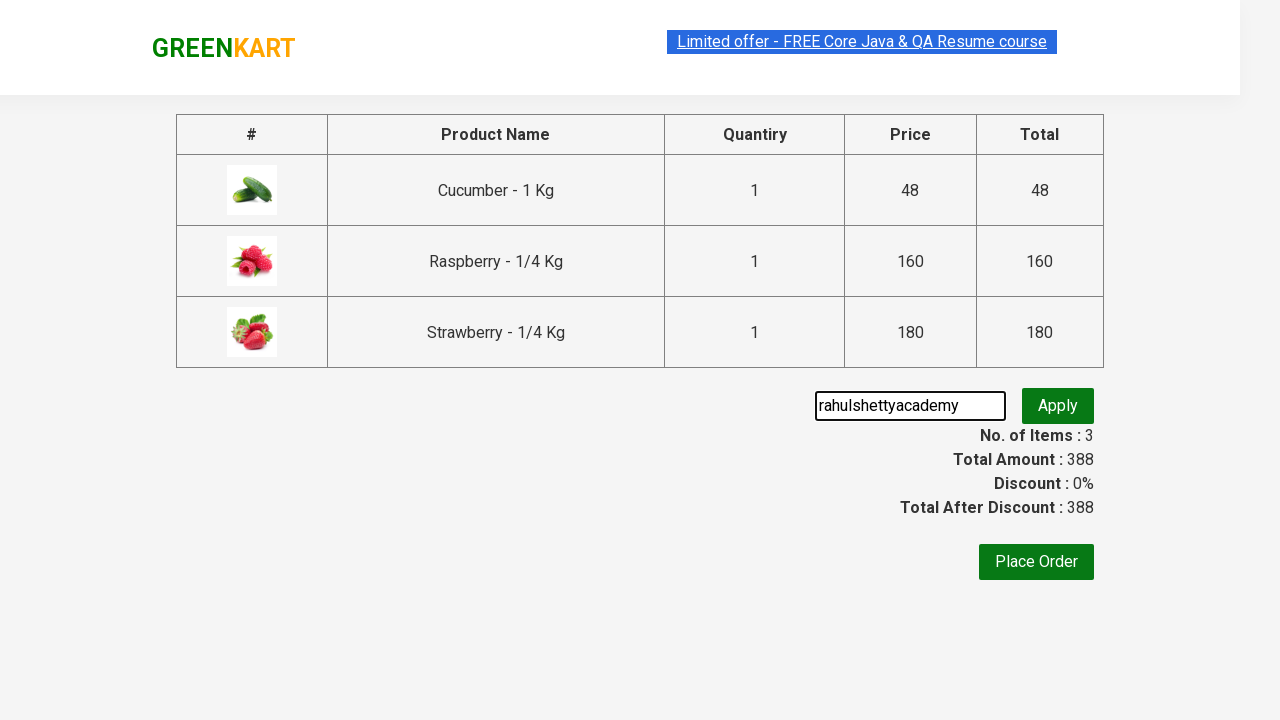

Clicked 'Apply' button to apply promo code at (1058, 406) on .promoBtn
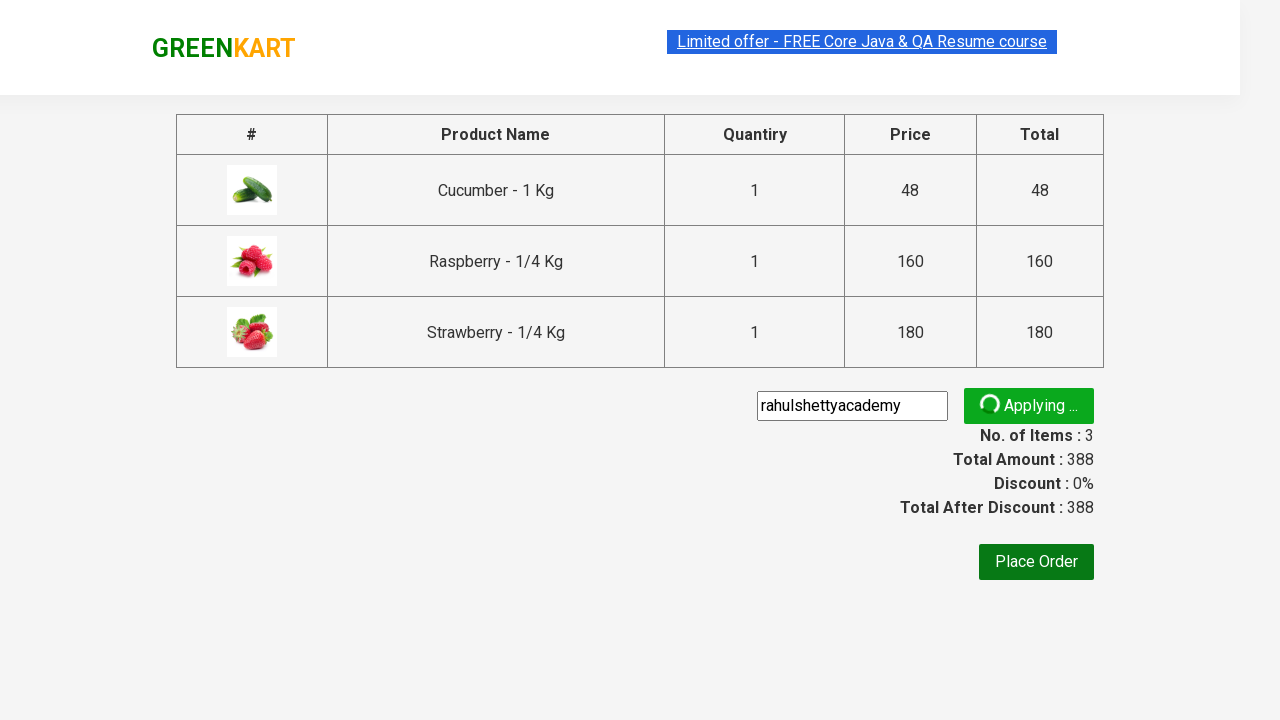

Promo discount information appeared confirming successful application
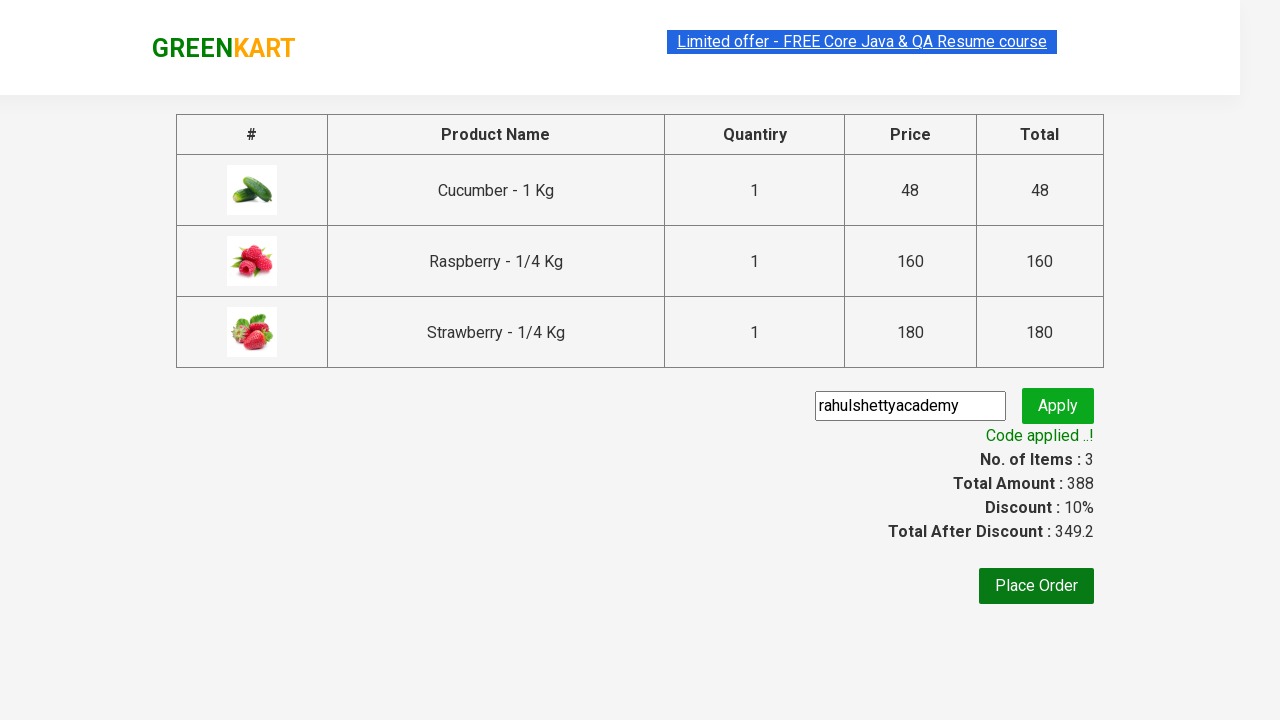

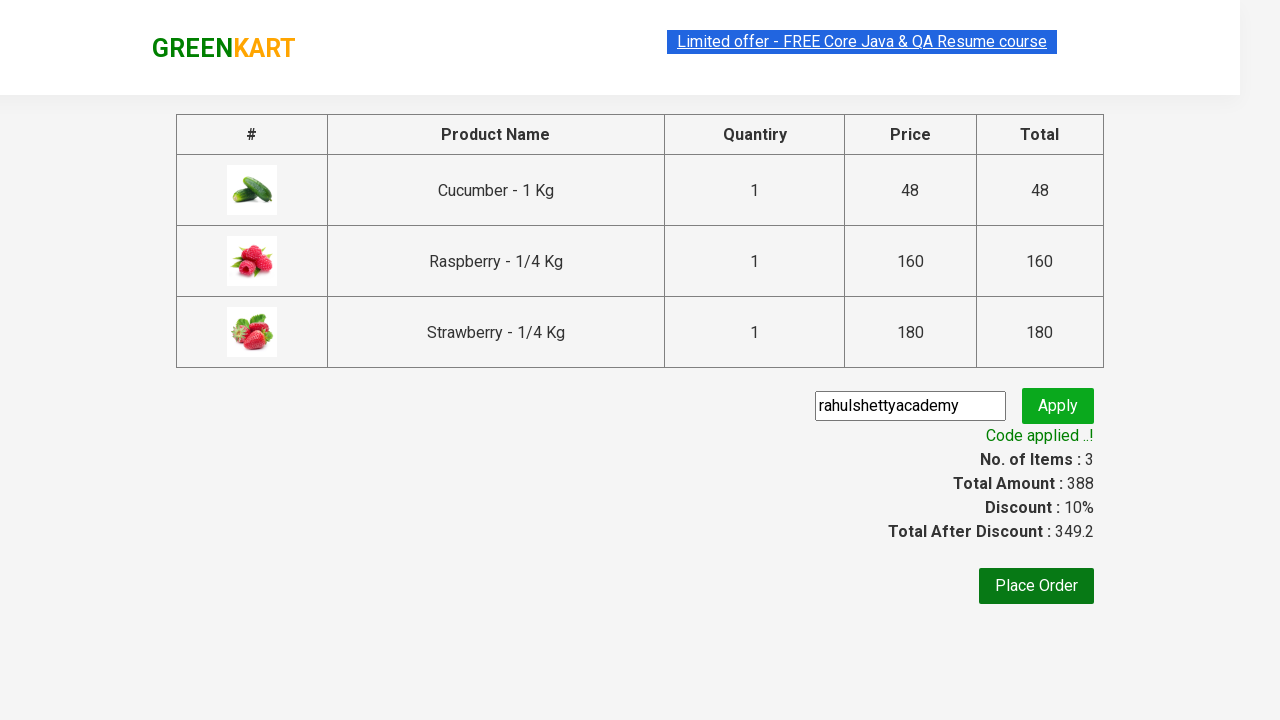